Tests that integer multiplication works correctly on a basic calculator by selecting a build, entering two numbers, selecting multiply operation, and verifying the result is 20.

Starting URL: https://testsheepnz.github.io/BasicCalculator

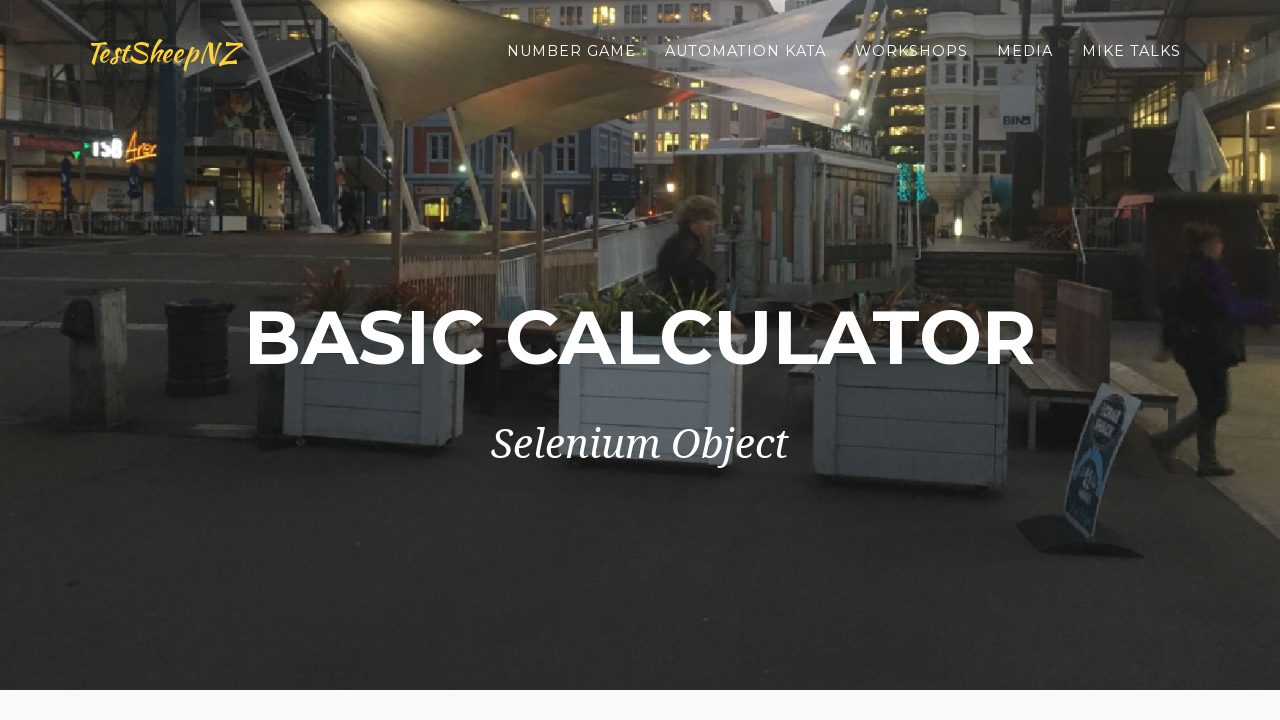

Selected build version 2 from dropdown on select[name="selectBuild"]
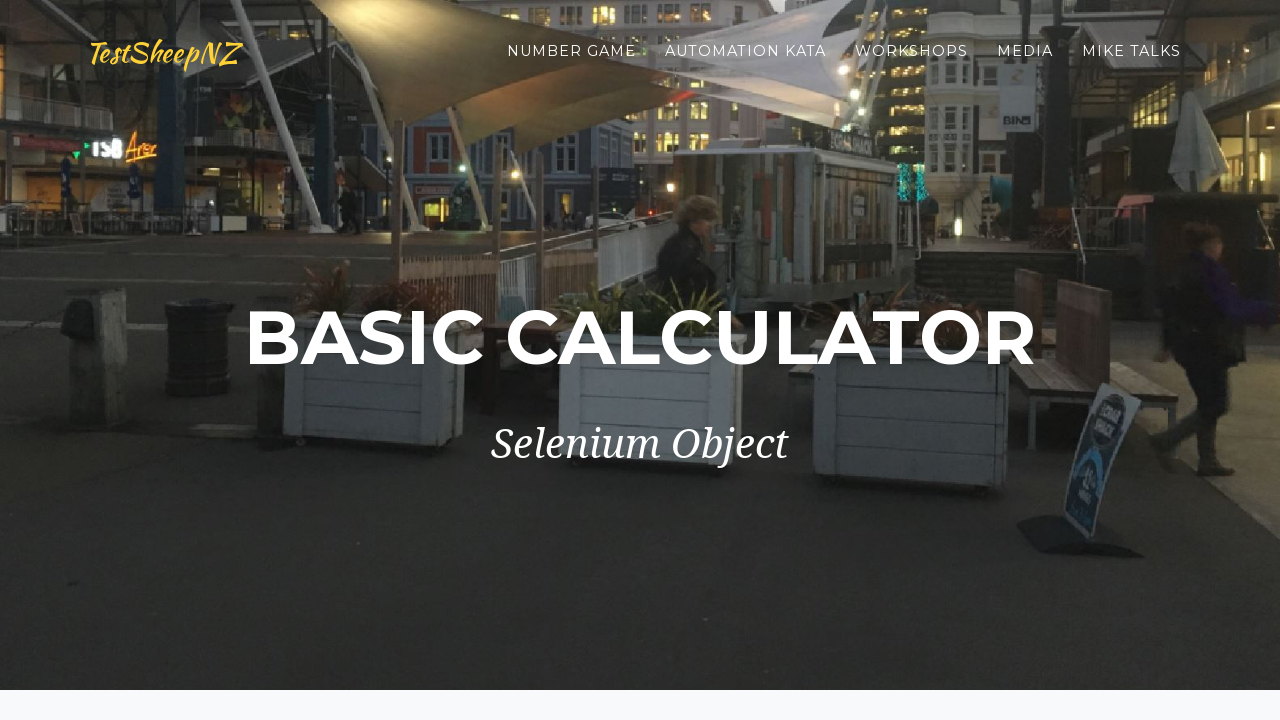

Entered 5 in first number field on #number1Field
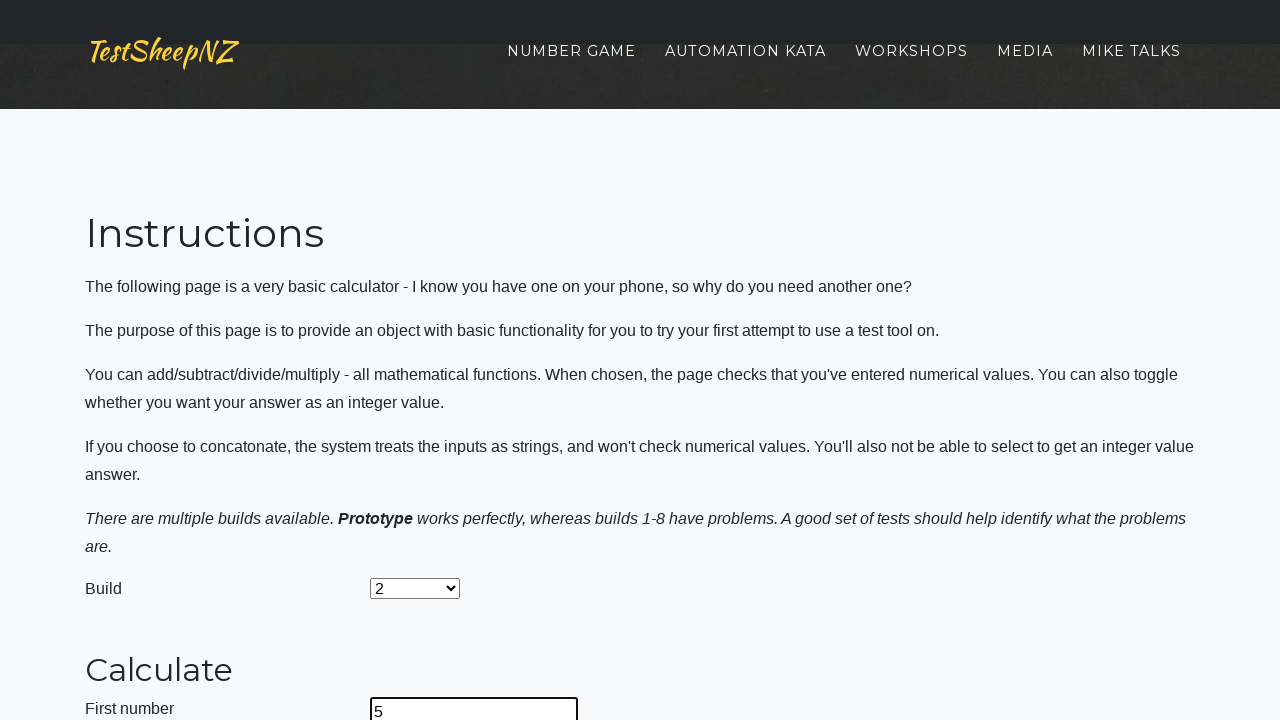

Entered 4 in second number field on #number2Field
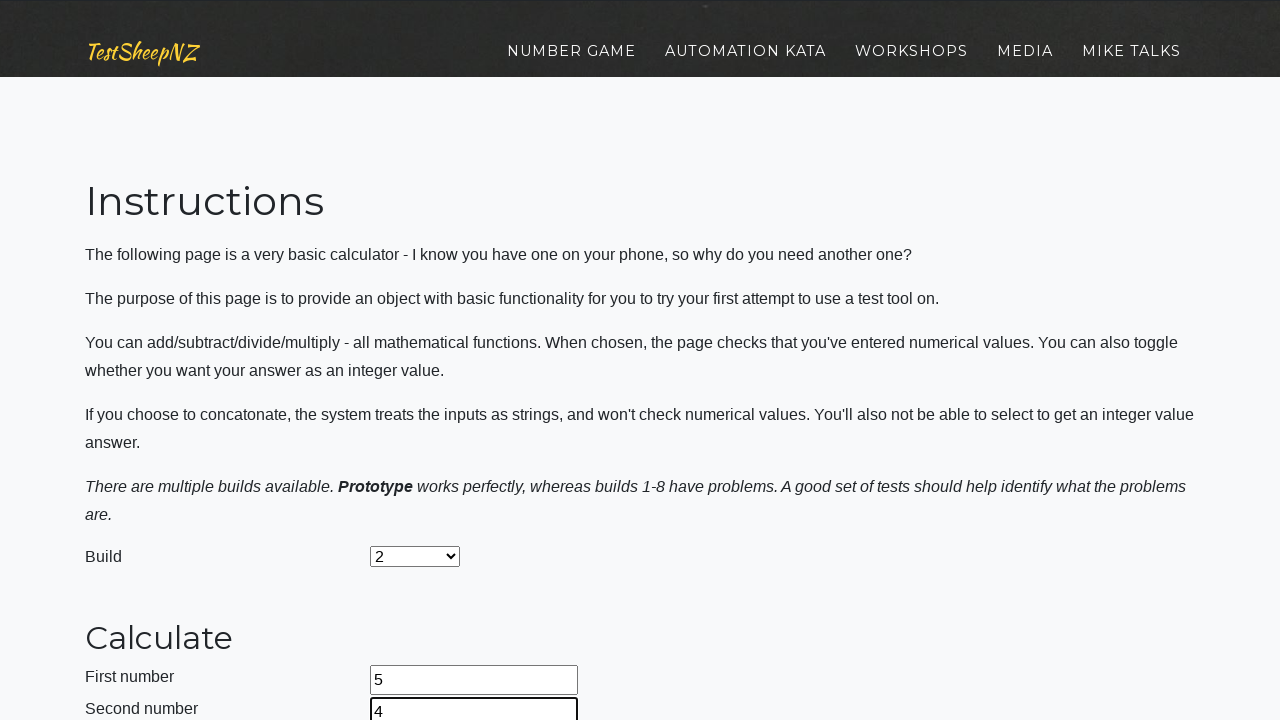

Selected multiply operation from dropdown on select[name="selectOperation"]
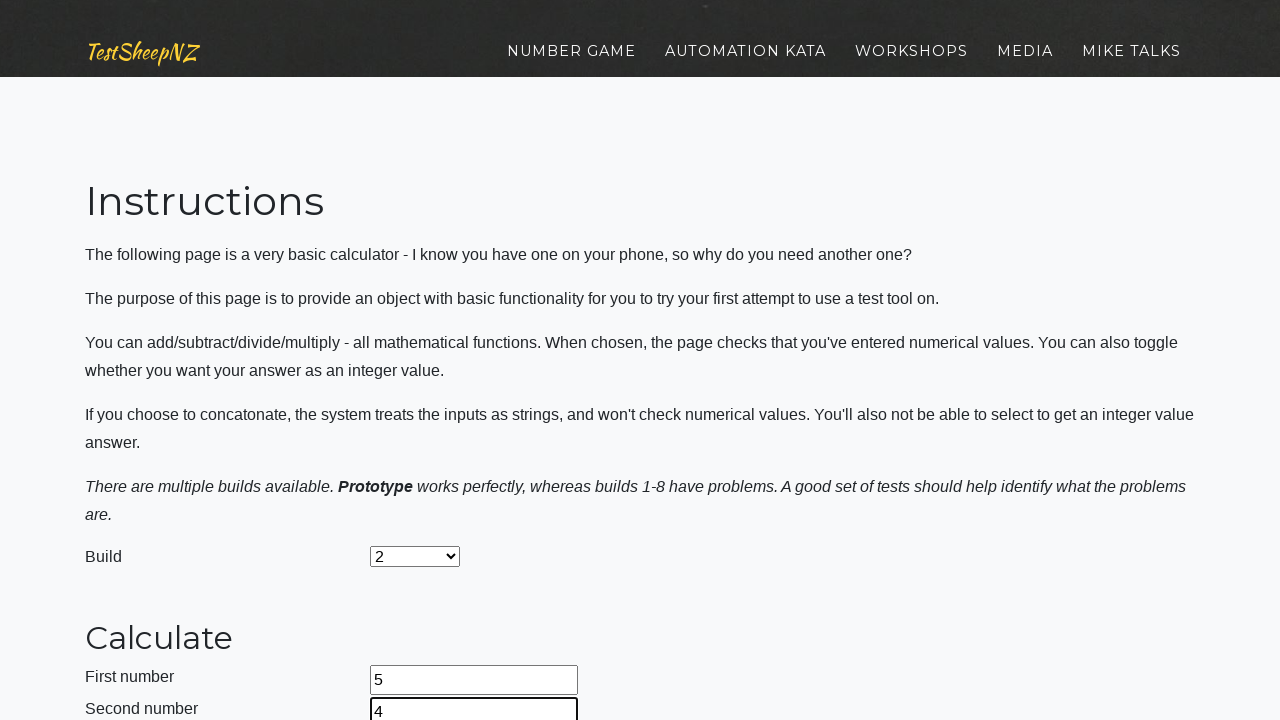

Clicked calculate button at (422, 361) on #calculateButton
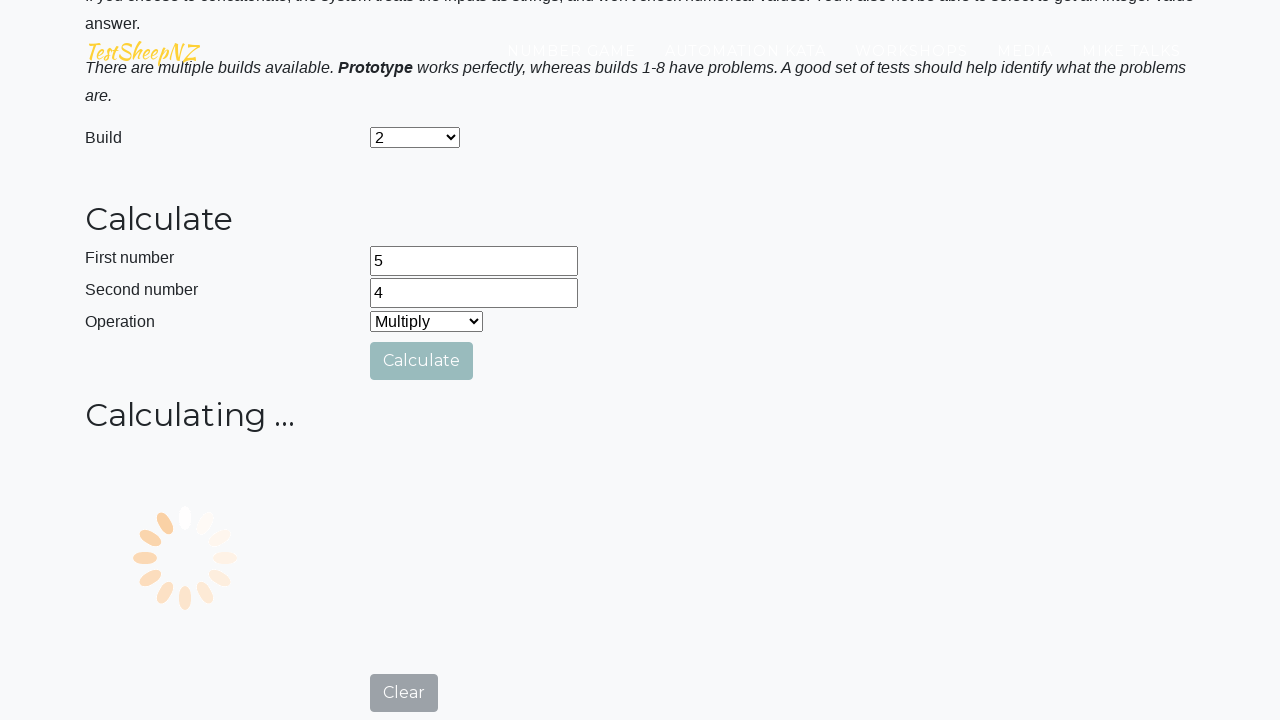

Verified result field is displayed
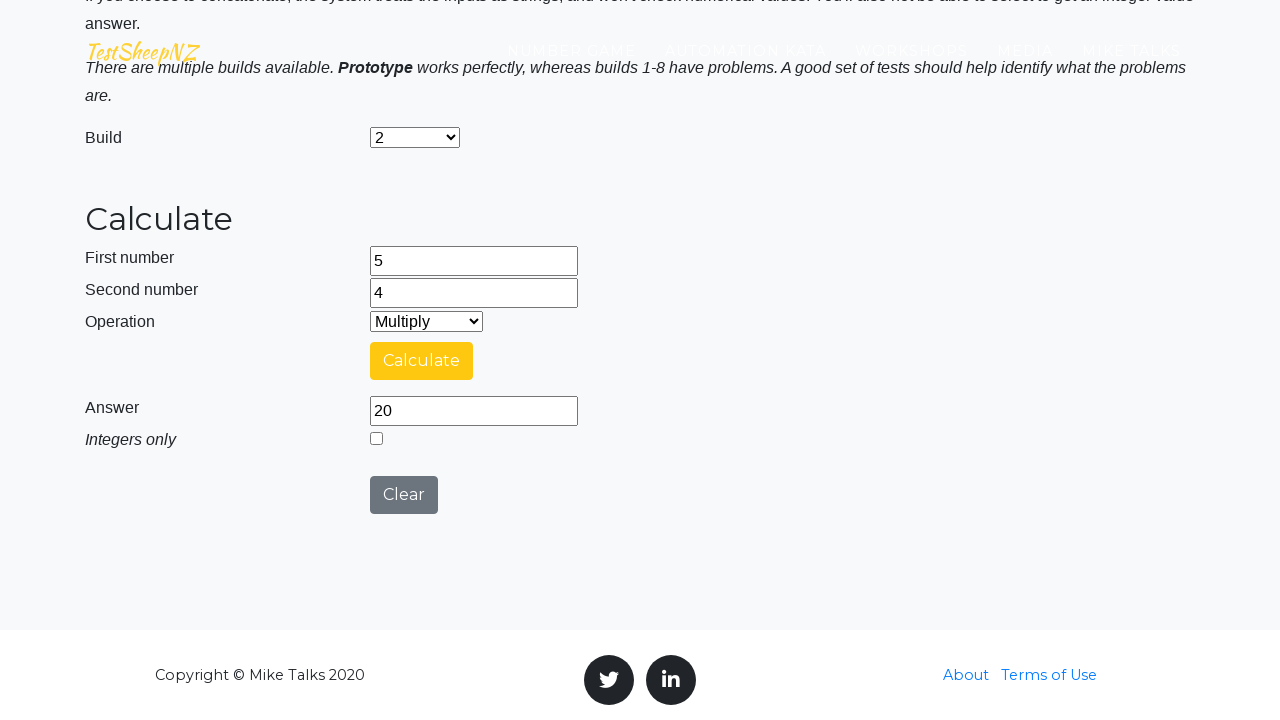

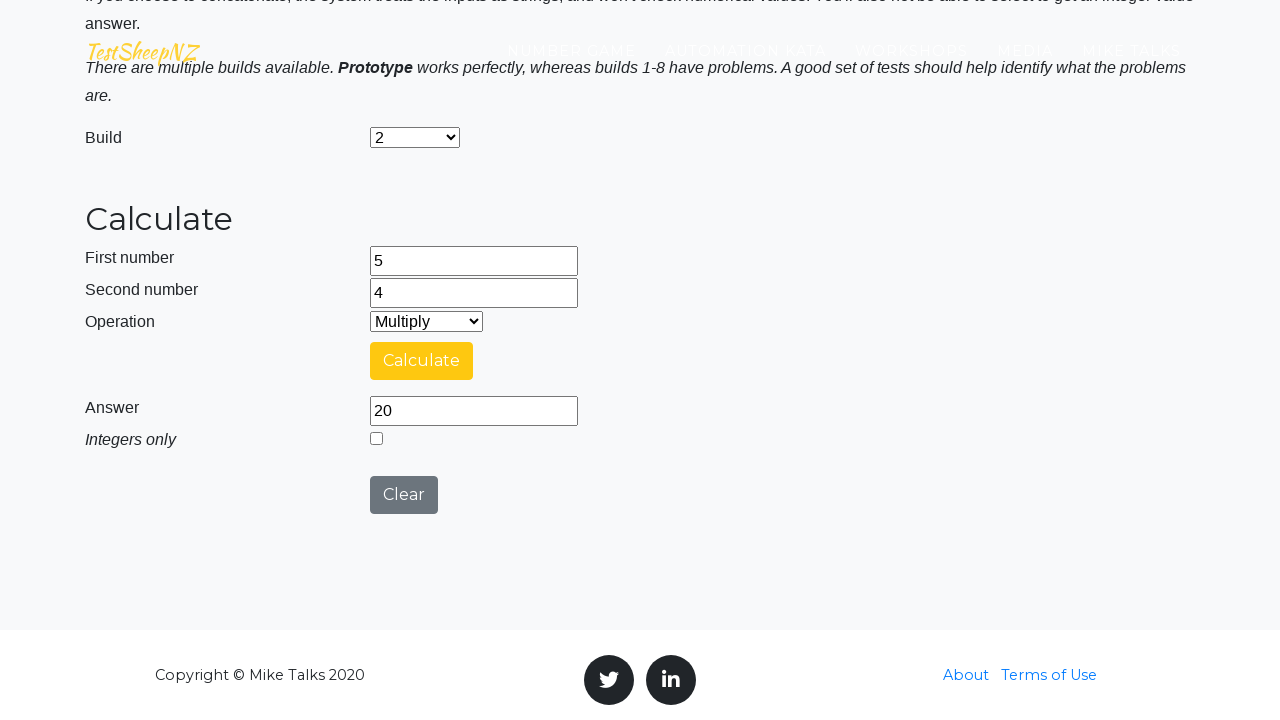